Tests clearing an input field, typing text, and pressing keyboard keys (Tab)

Starting URL: https://testeroprogramowania.github.io/selenium/basics.html

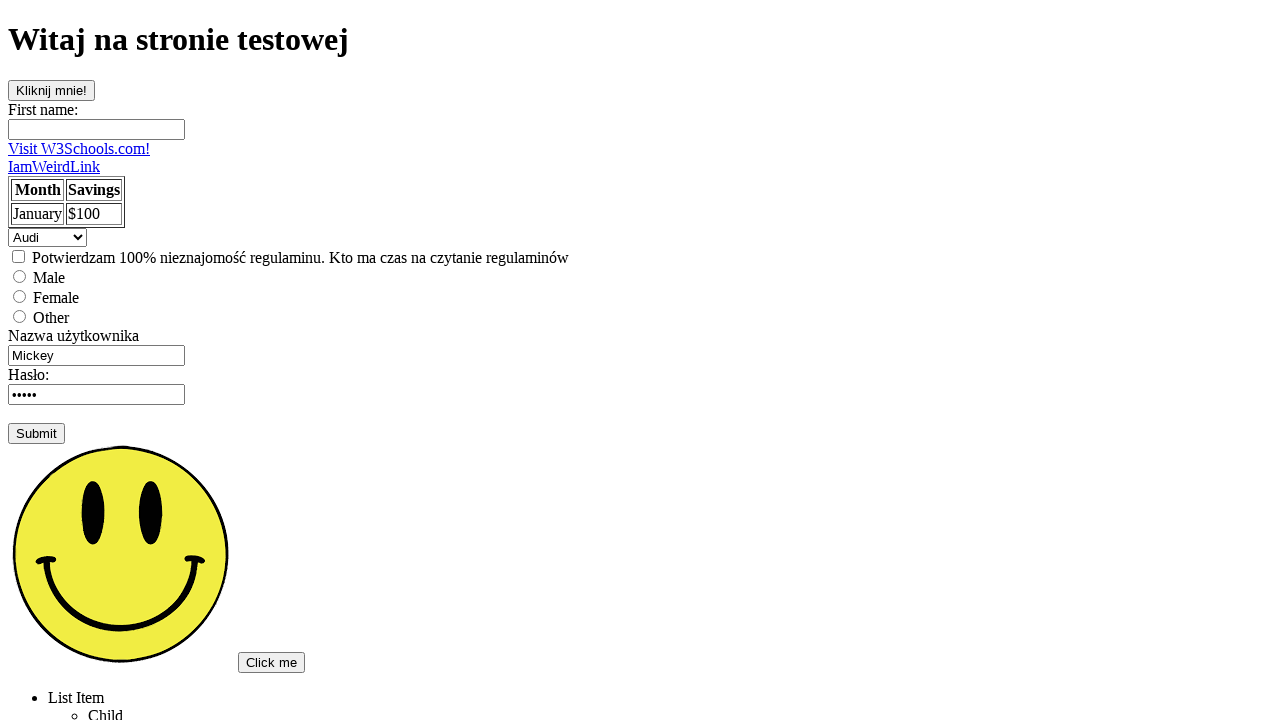

Cleared the username input field on input[name='username']
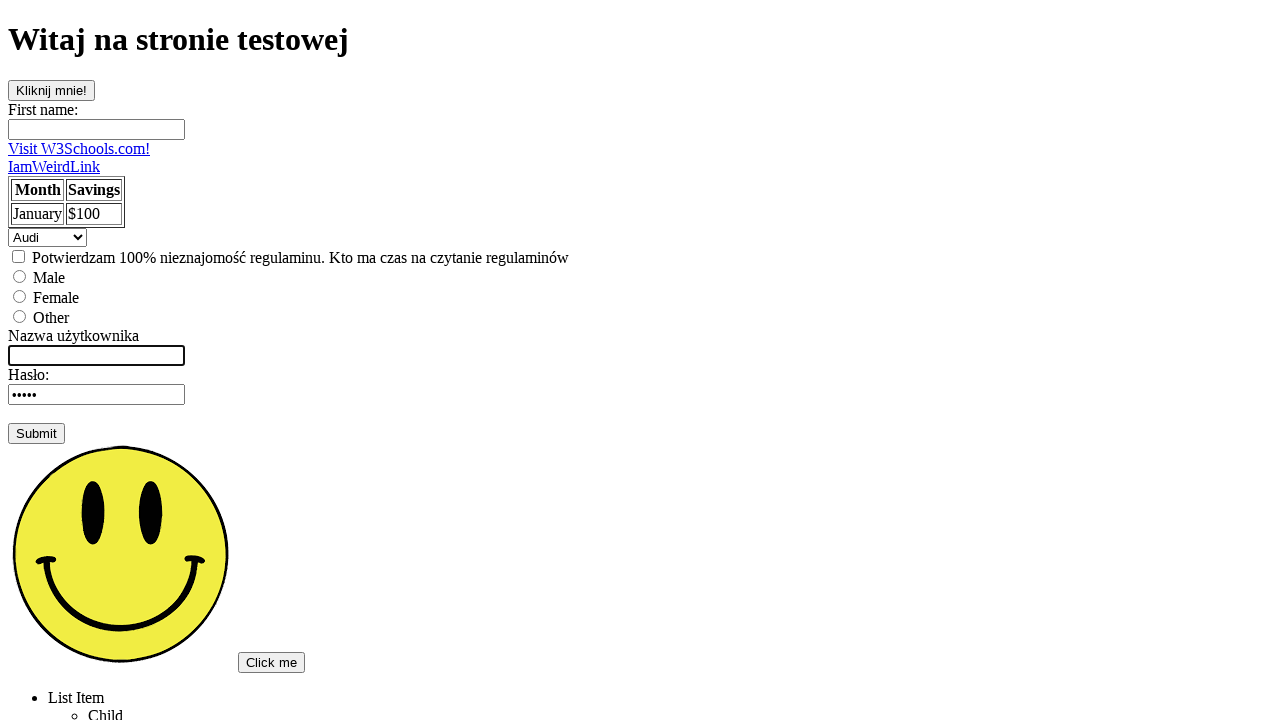

Typed 'Admin' into the username field on input[name='username']
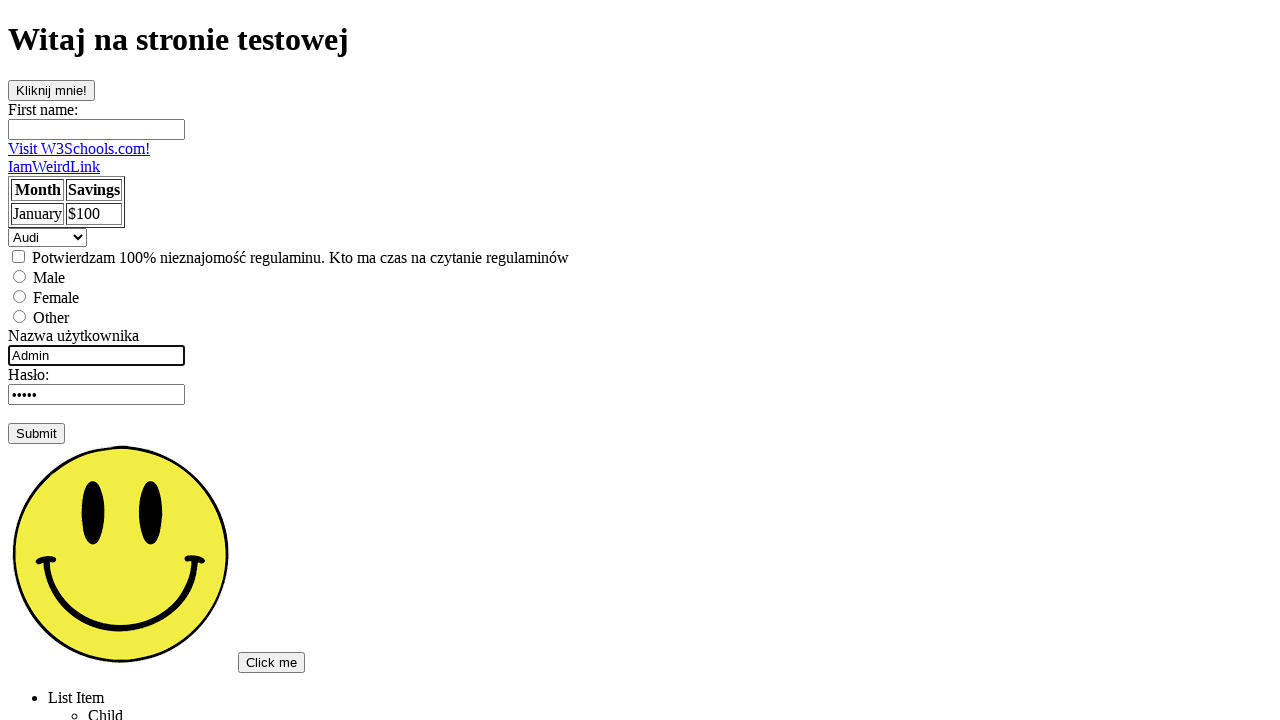

Pressed Tab key to move focus from username field on input[name='username']
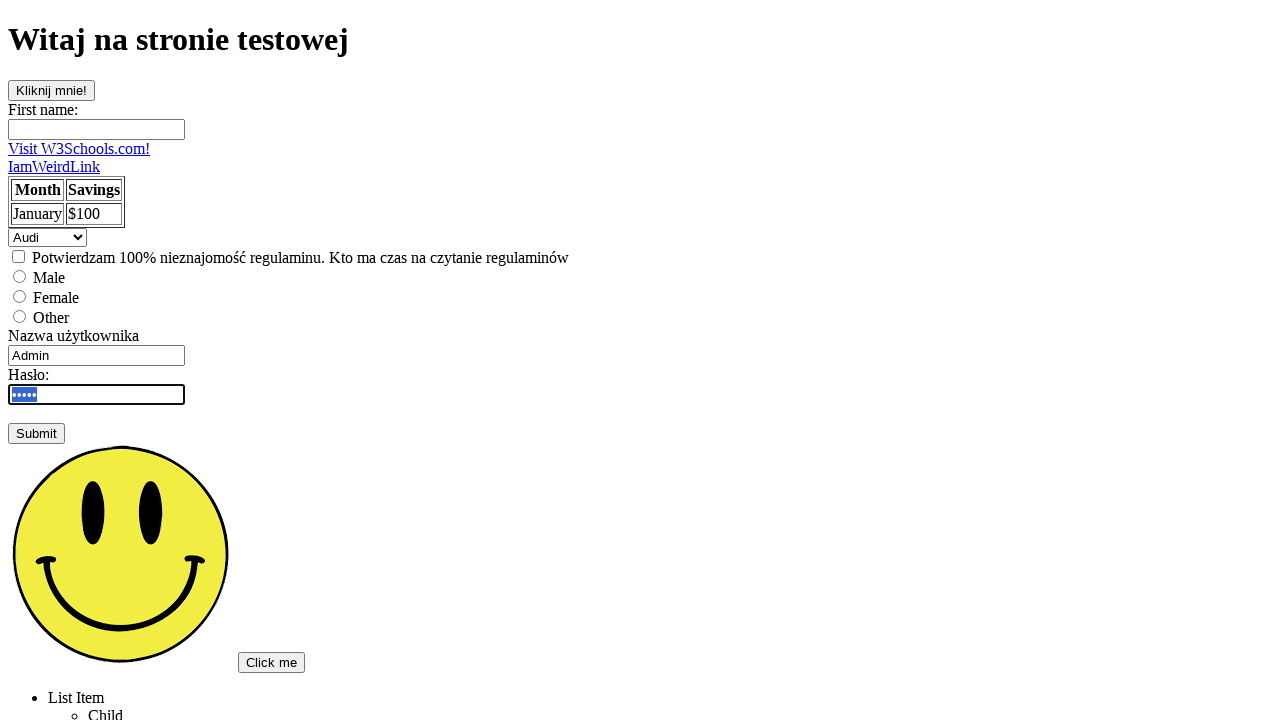

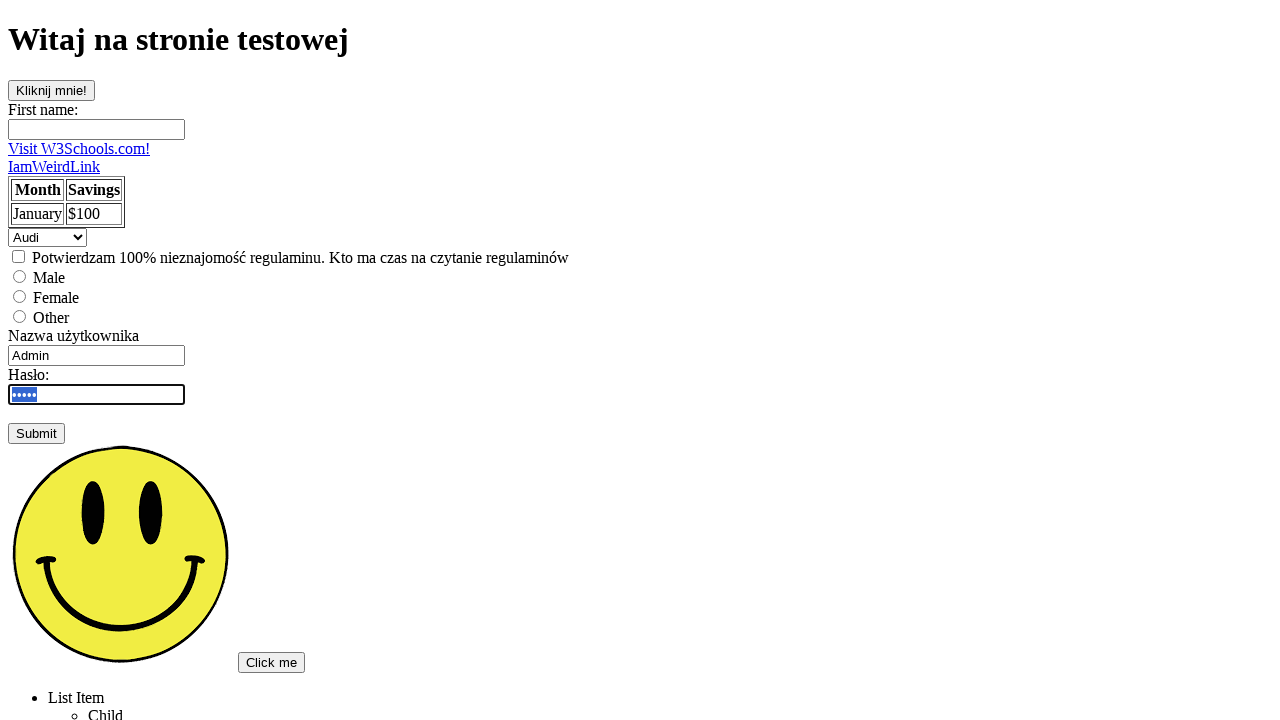